Tests editing a todo item and saving changes by pressing the enter key

Starting URL: https://todomvc.com/examples/typescript-angular/#/

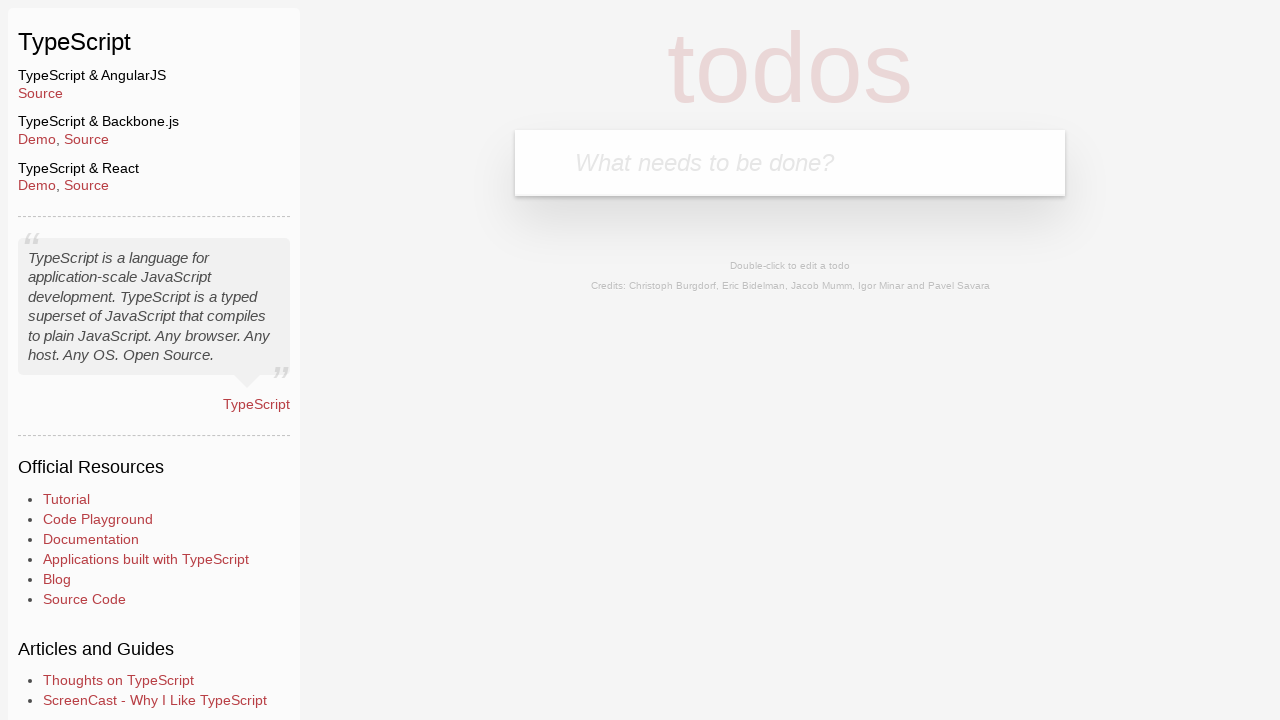

Filled new todo input with 'Lorem' on .new-todo
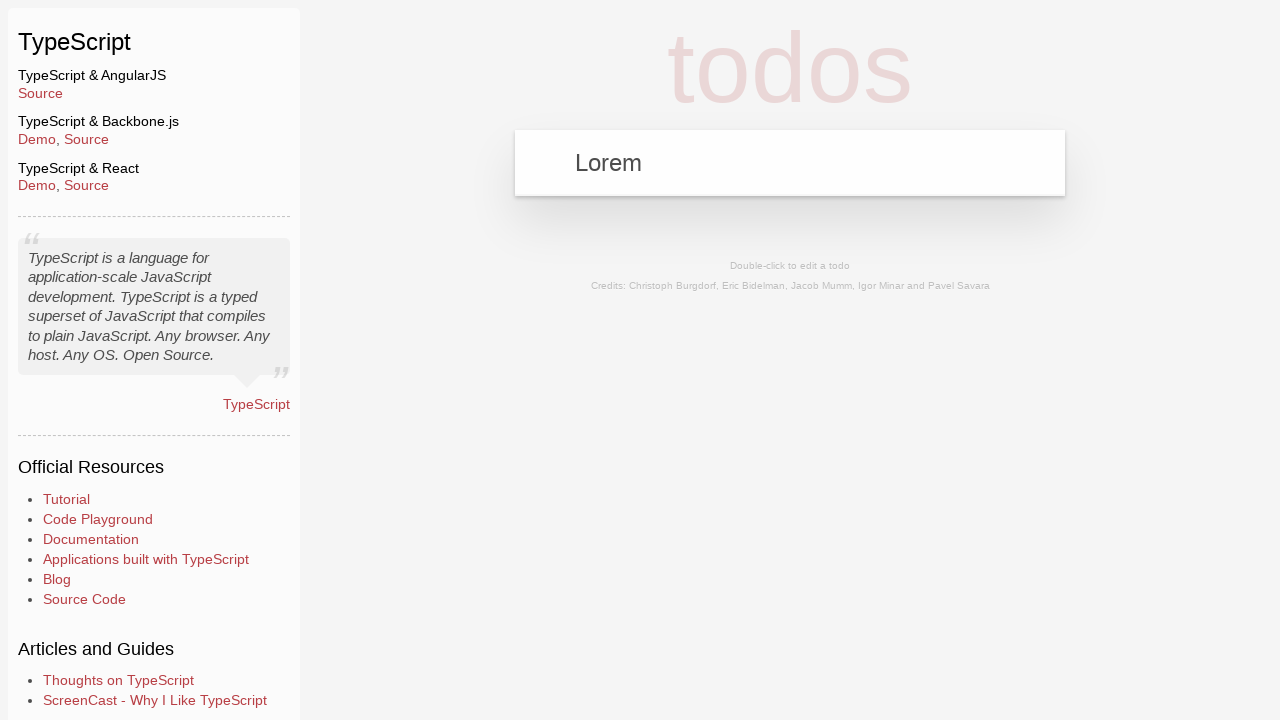

Pressed Enter to create the todo item on .new-todo
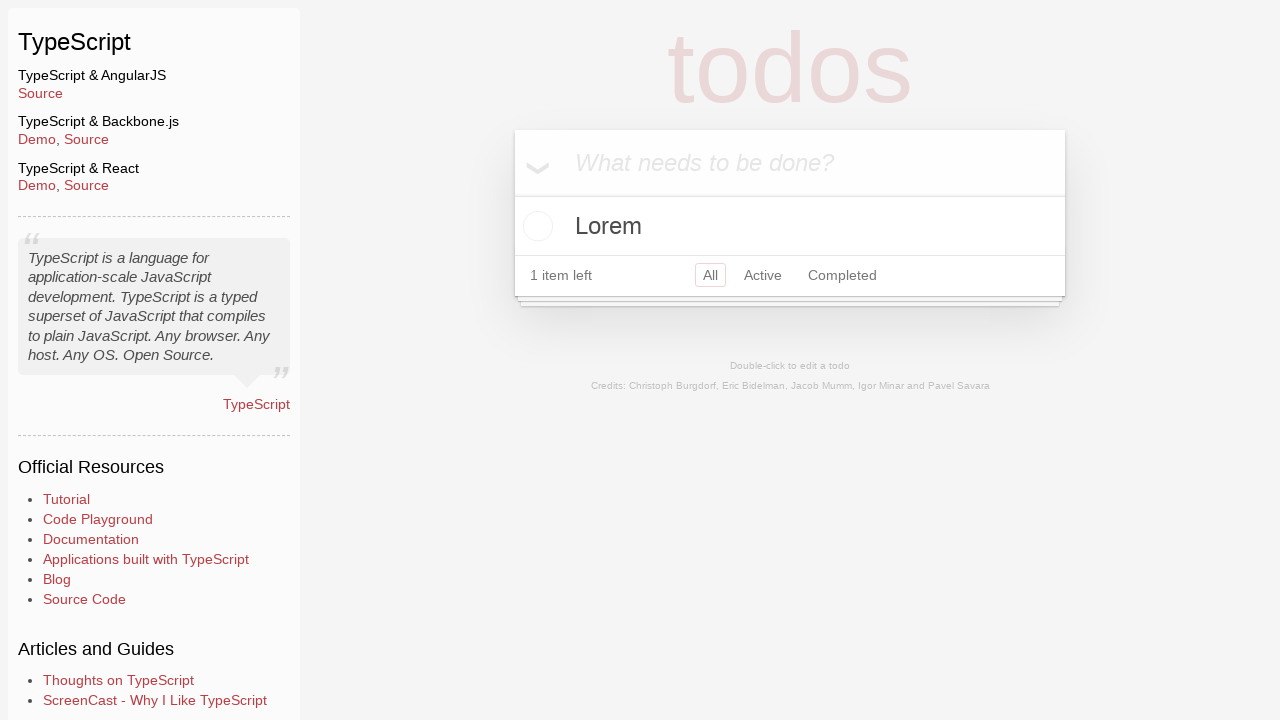

Double-clicked on todo item to enter edit mode at (790, 226) on text=Lorem
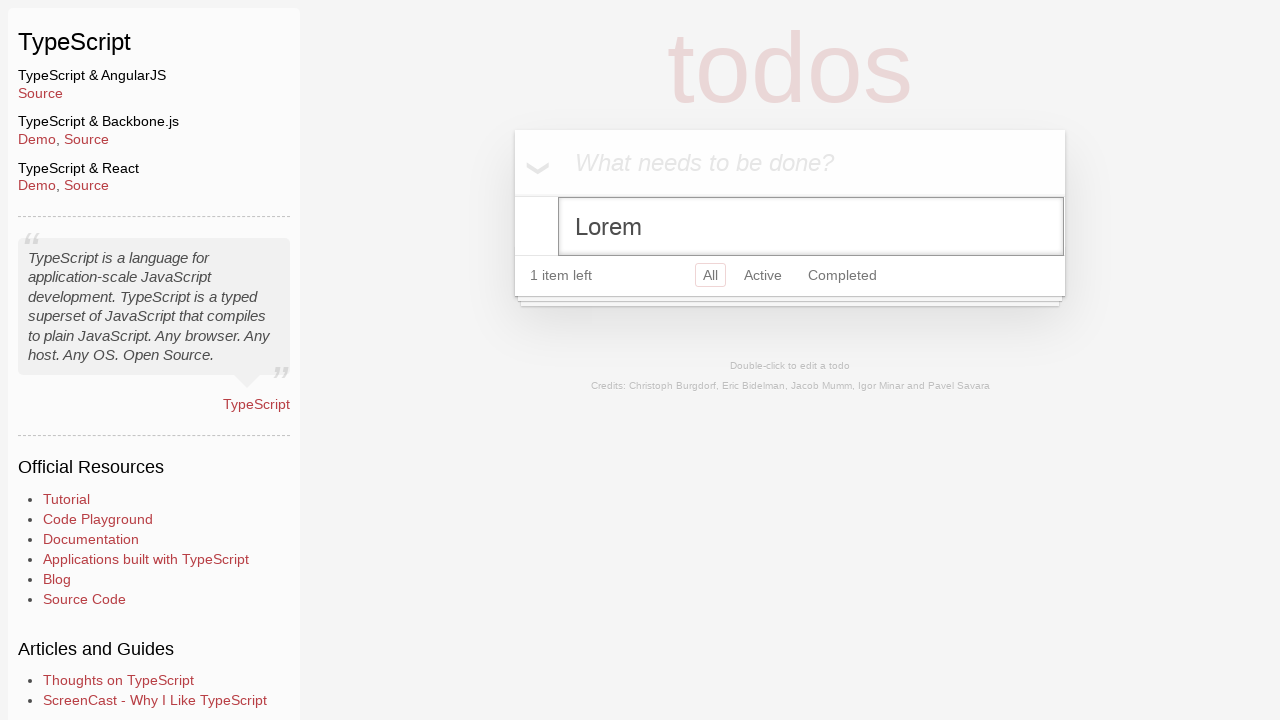

Filled edit field with 'Ipsum' on .edit
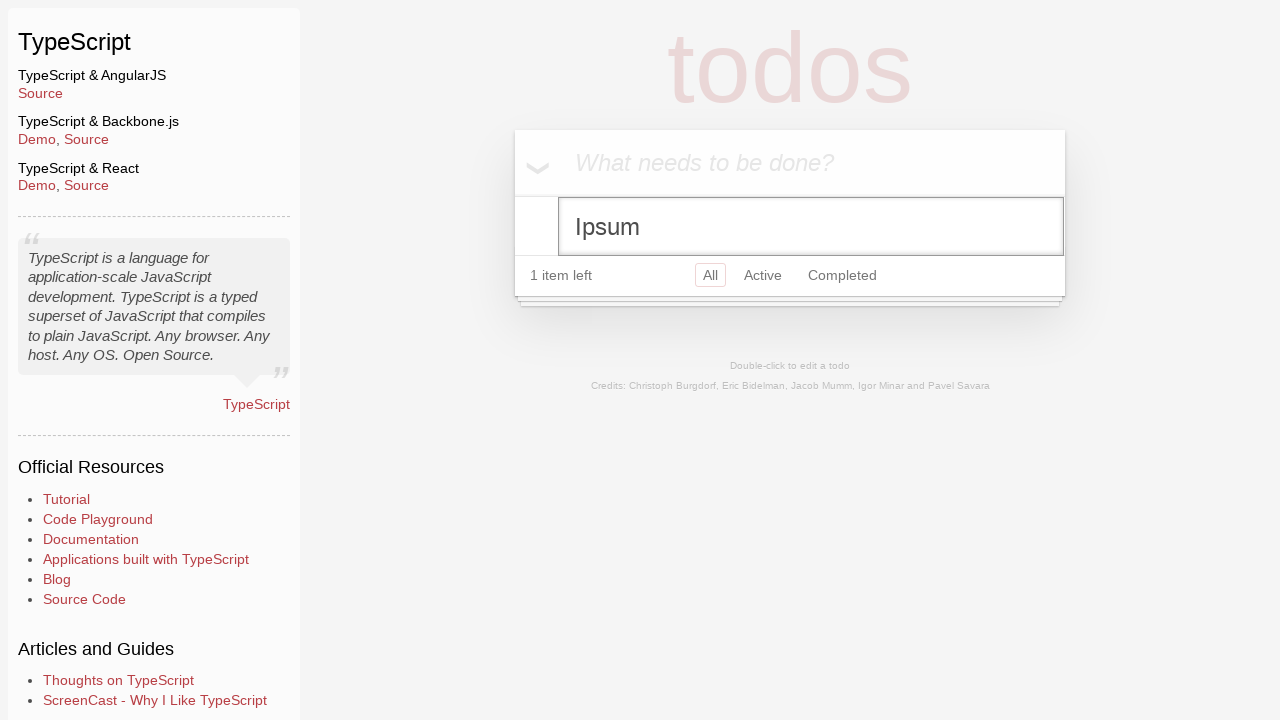

Pressed Enter to save changes on .edit
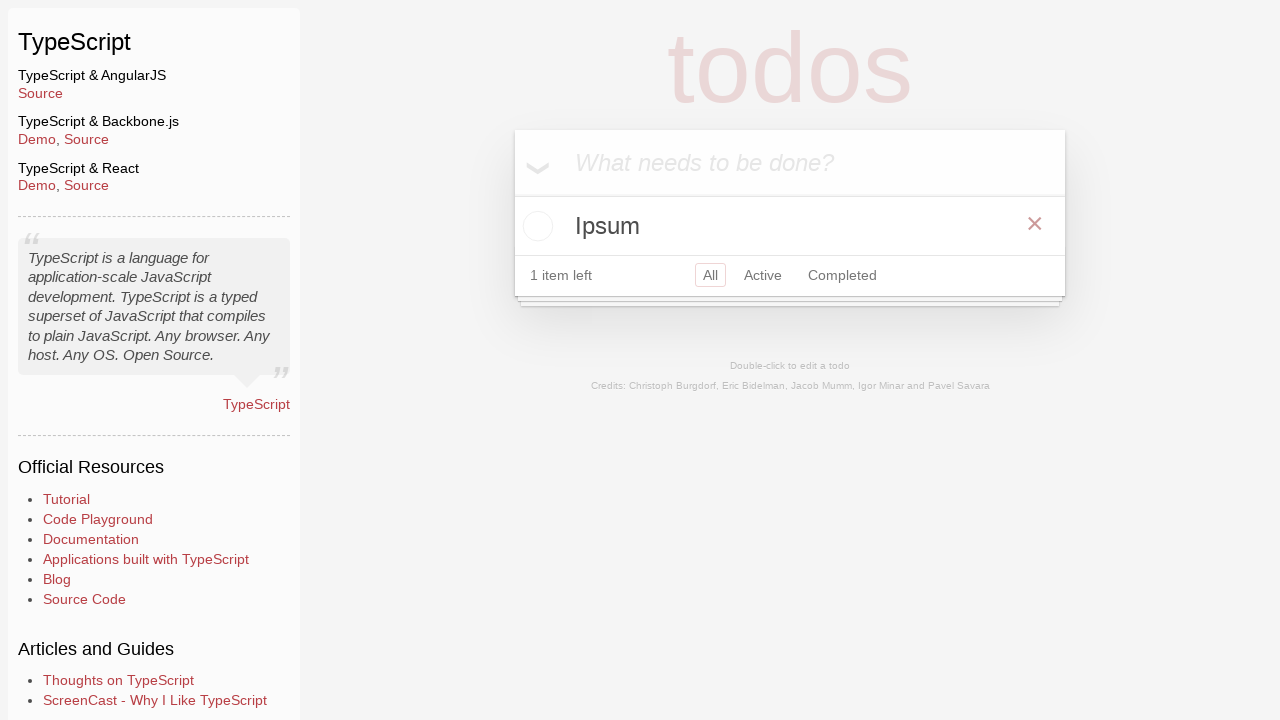

Verified that todo text has changed to 'Ipsum'
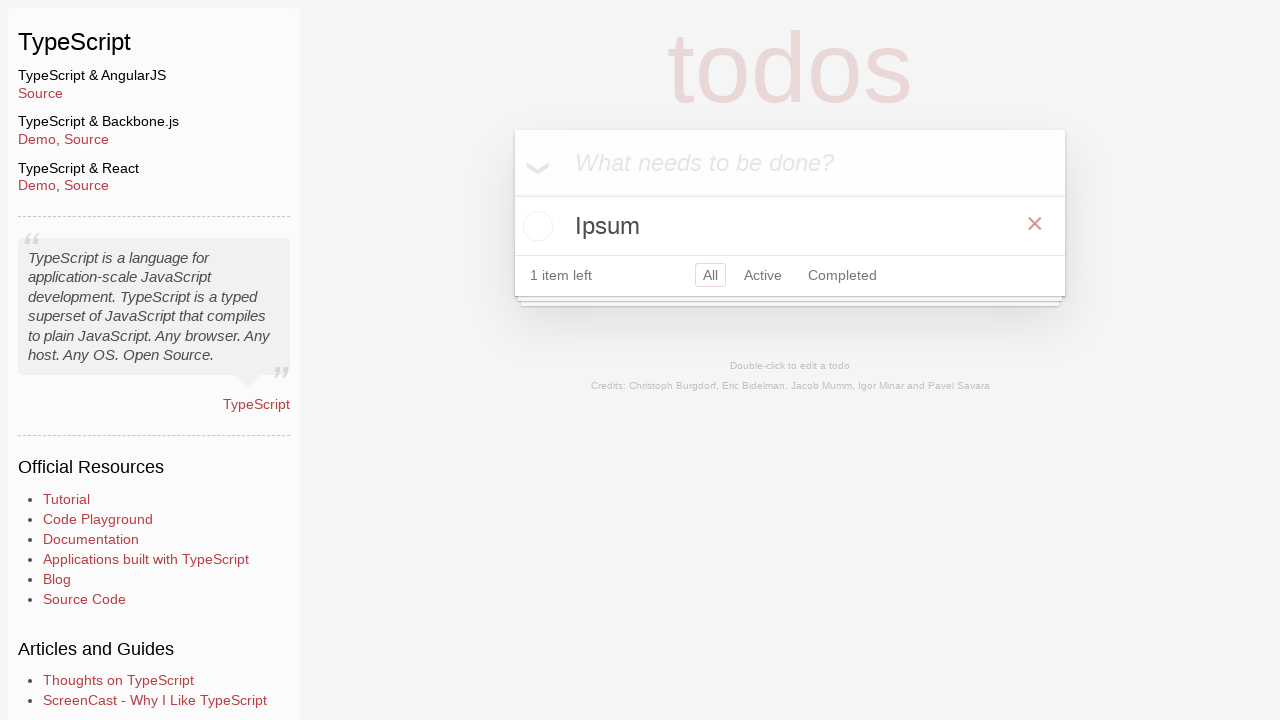

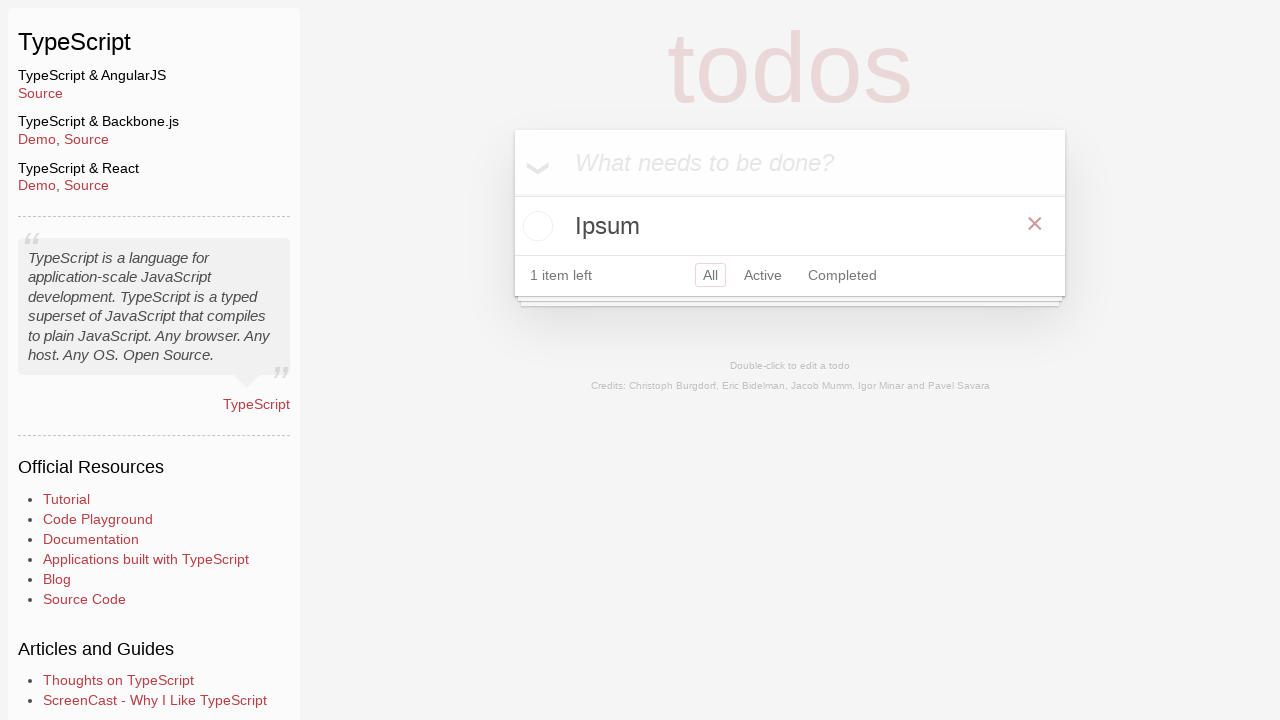